Tests submitting an empty form, clicking Yes to confirm, and verifying the generic thank you message without a name

Starting URL: https://kristinek.github.io/site/tasks/provide_feedback

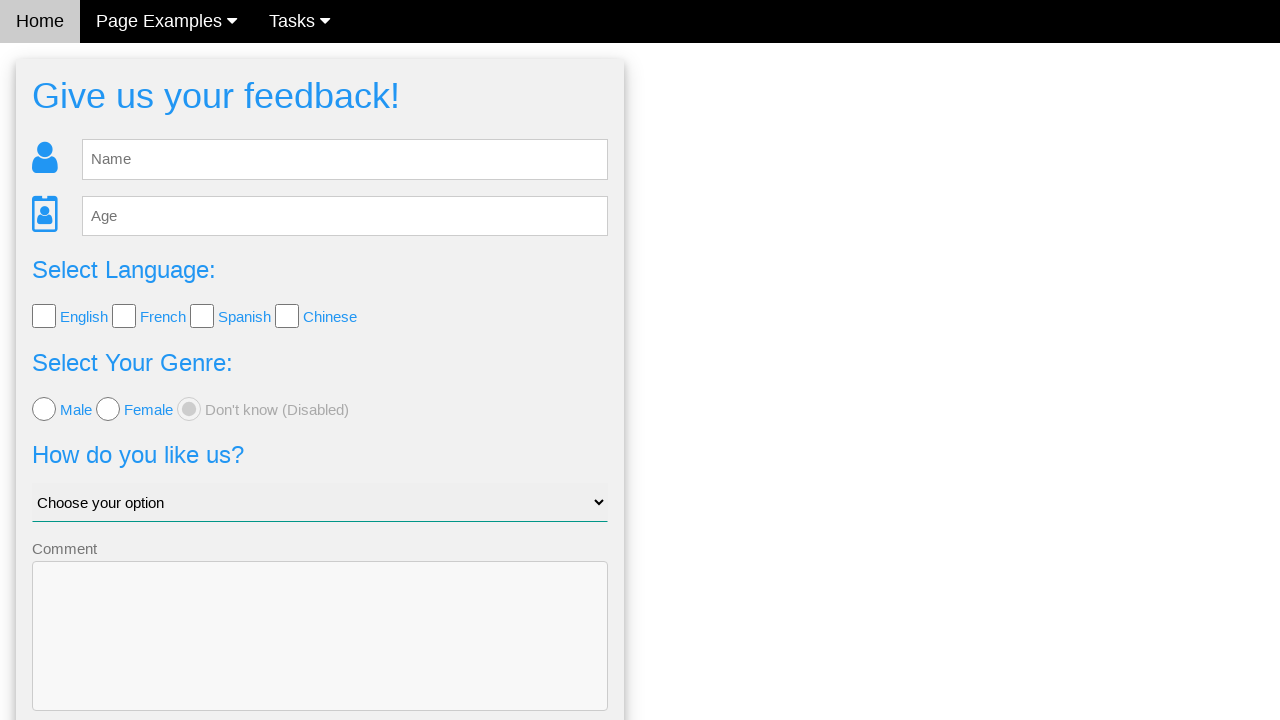

Navigated to feedback form page
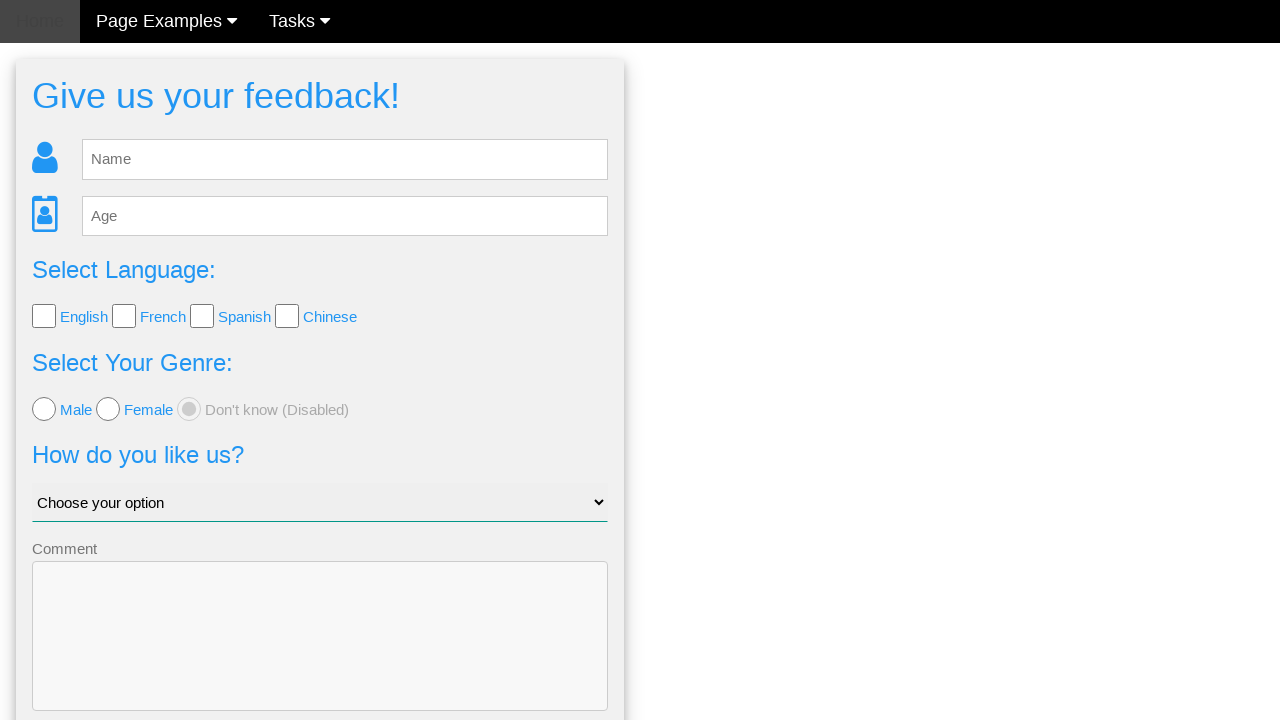

Clicked Send button without entering any form data at (320, 656) on .w3-btn-block
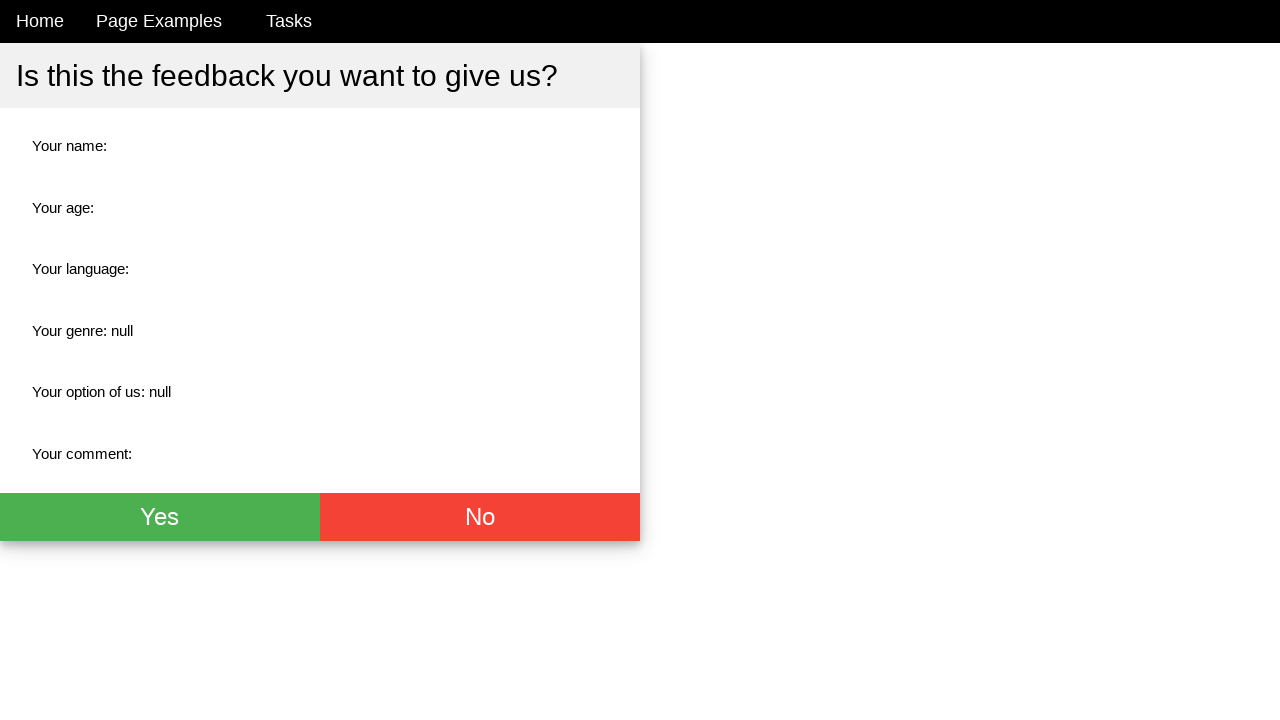

Confirmation dialog with Yes button appeared
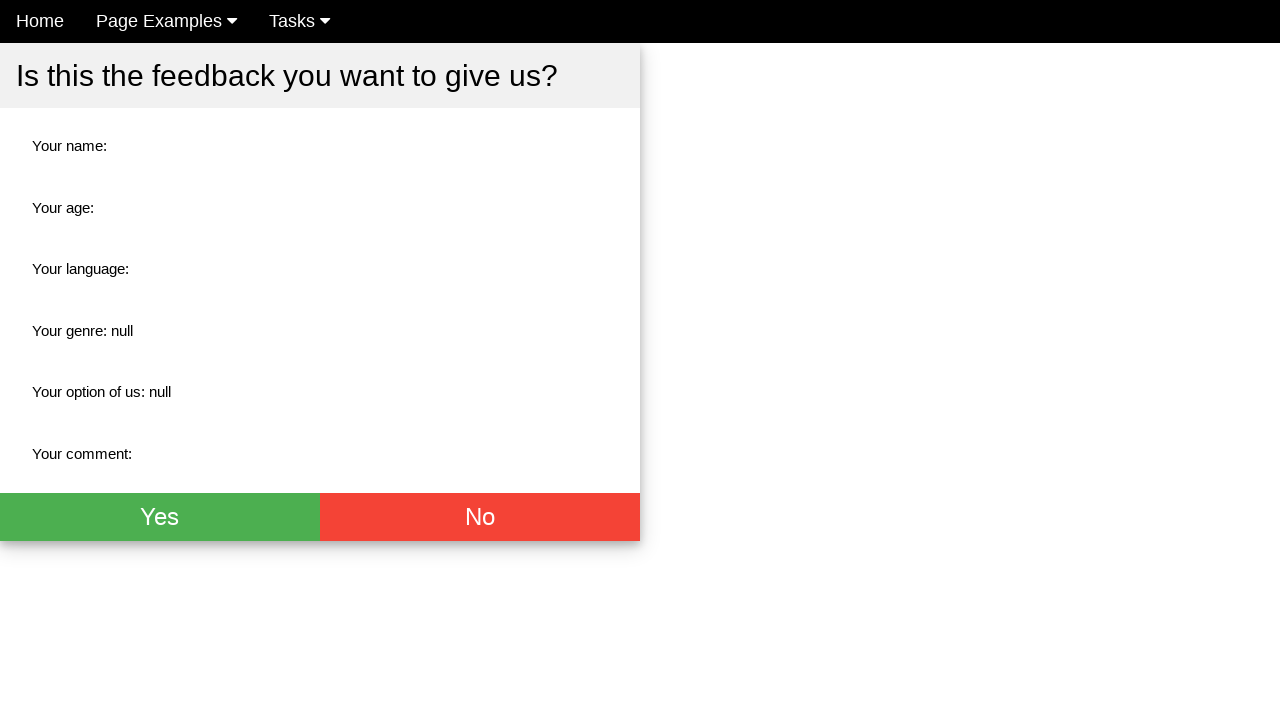

Clicked Yes to confirm empty form submission at (160, 517) on .w3-green
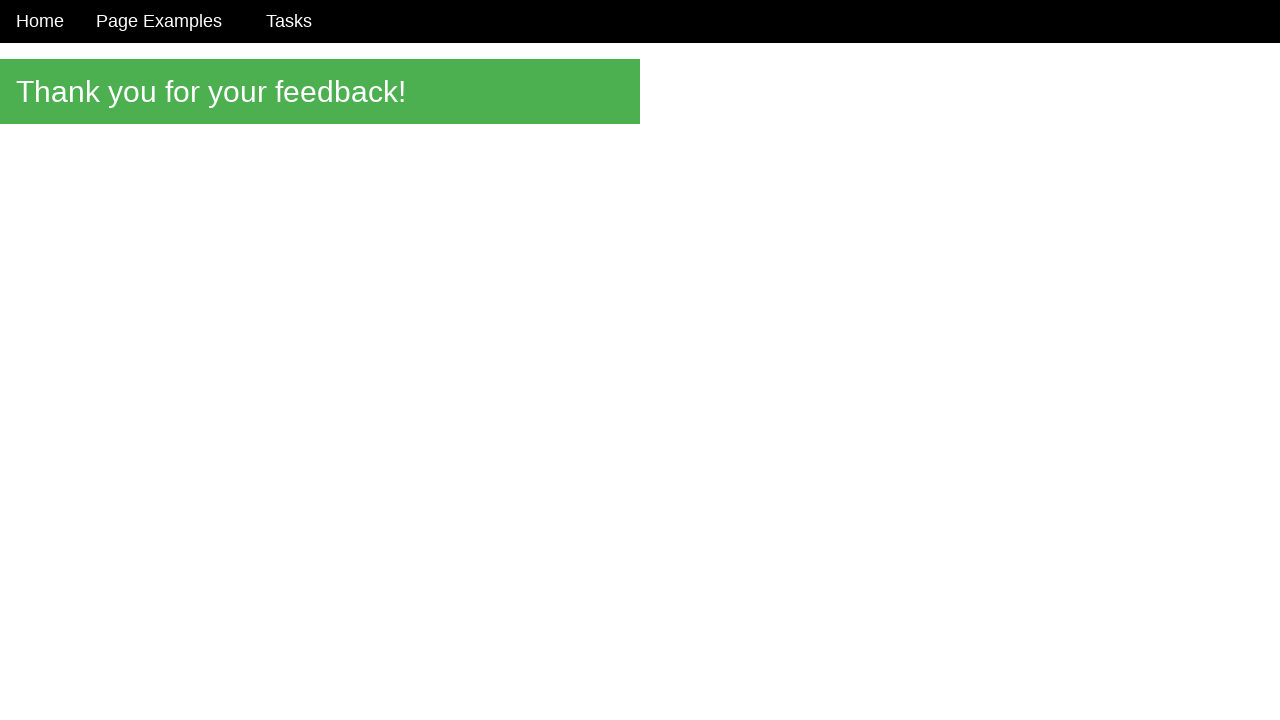

Thank you message element loaded
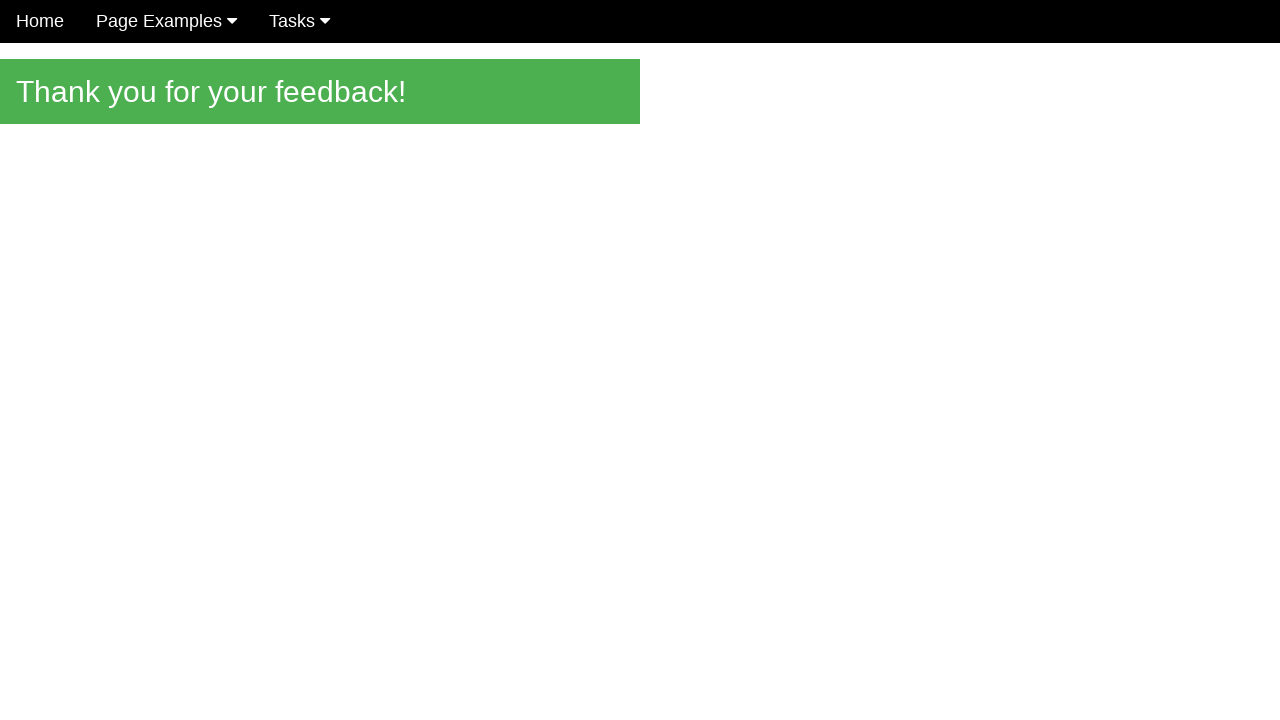

Verified generic thank you message displayed without name
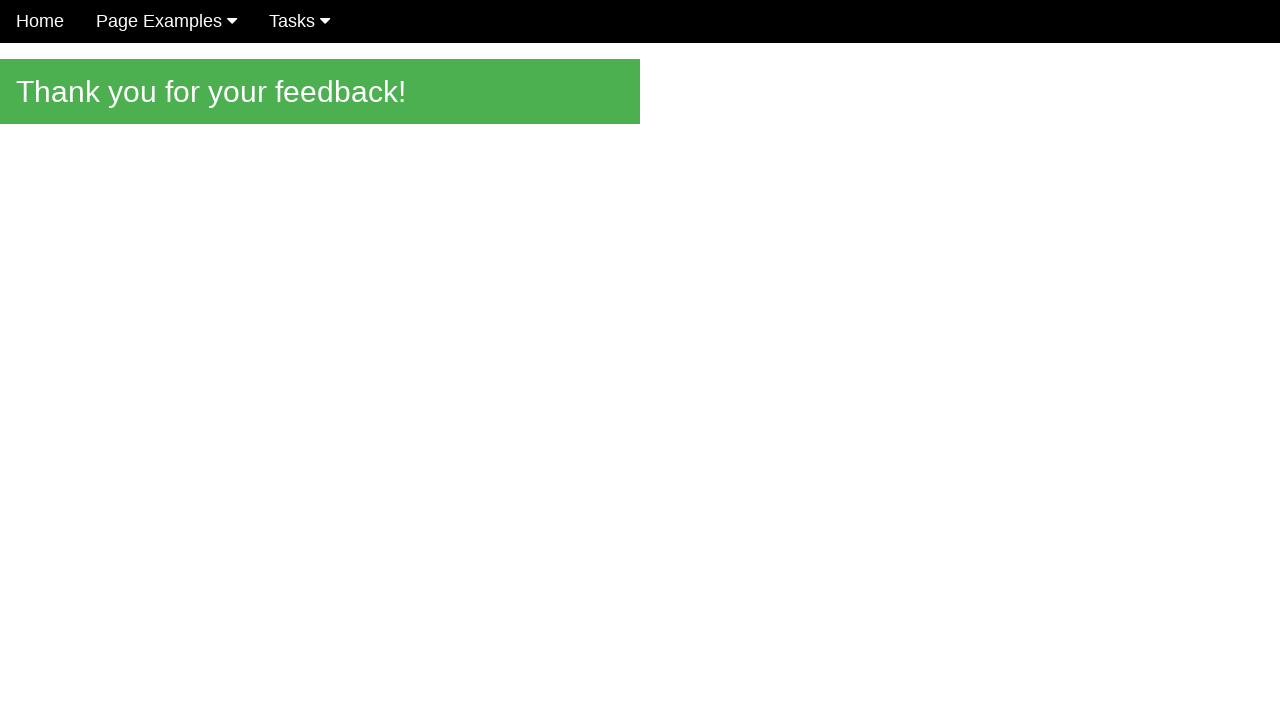

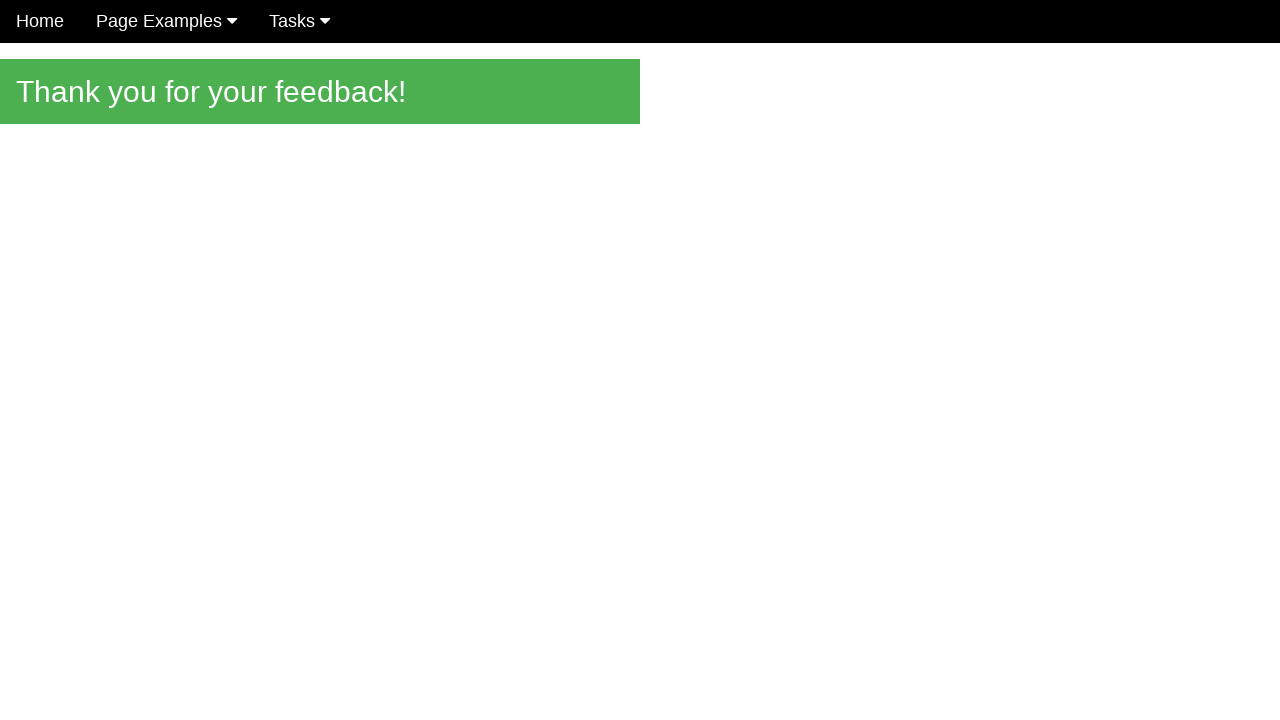